Opens the Ajio e-commerce website homepage and verifies it loads successfully

Starting URL: https://www.ajio.com/

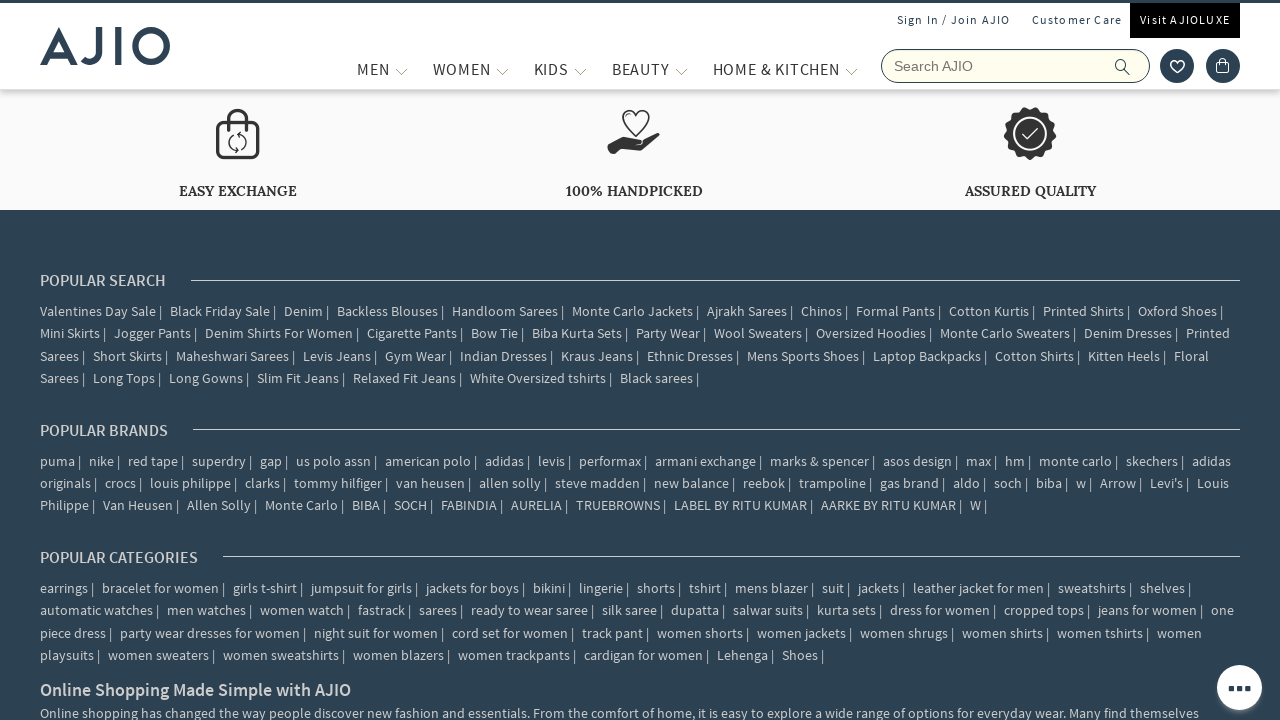

Waited for DOM content to be loaded on Ajio homepage
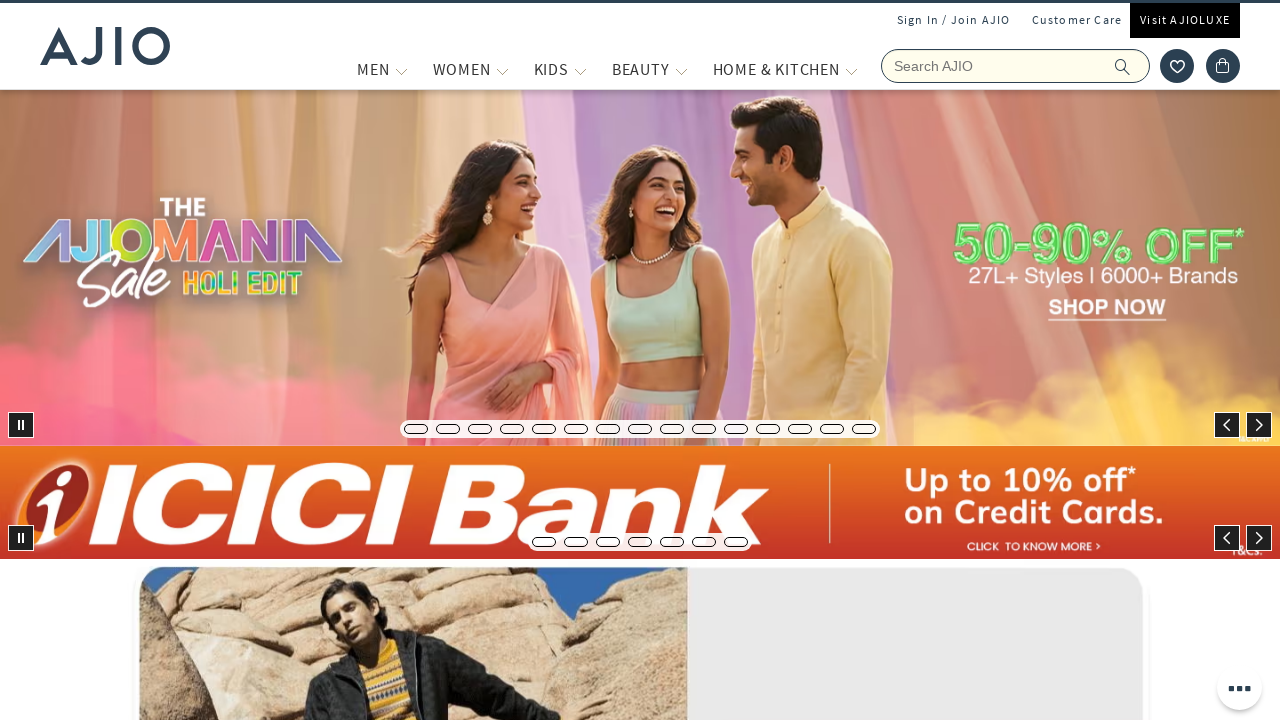

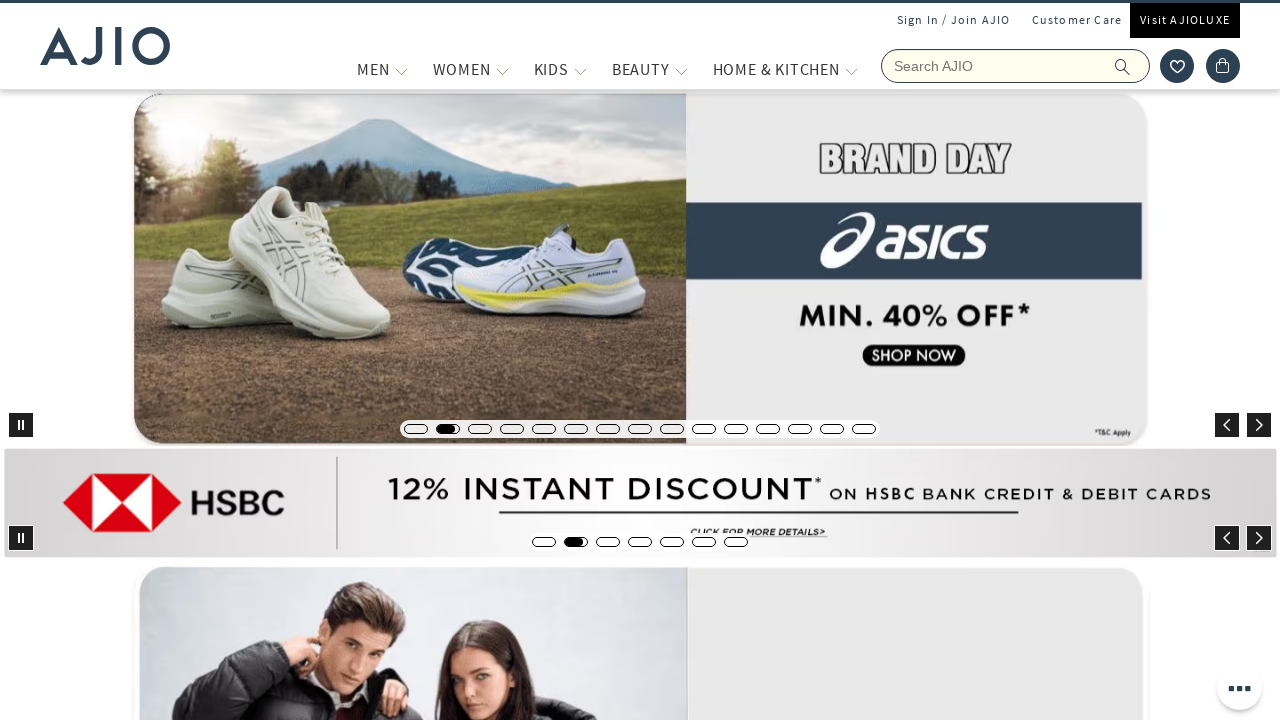